Waits for a price to drop to $100, books it, then solves a mathematical challenge by calculating a formula and submitting the answer

Starting URL: http://suninjuly.github.io/explicit_wait2.html

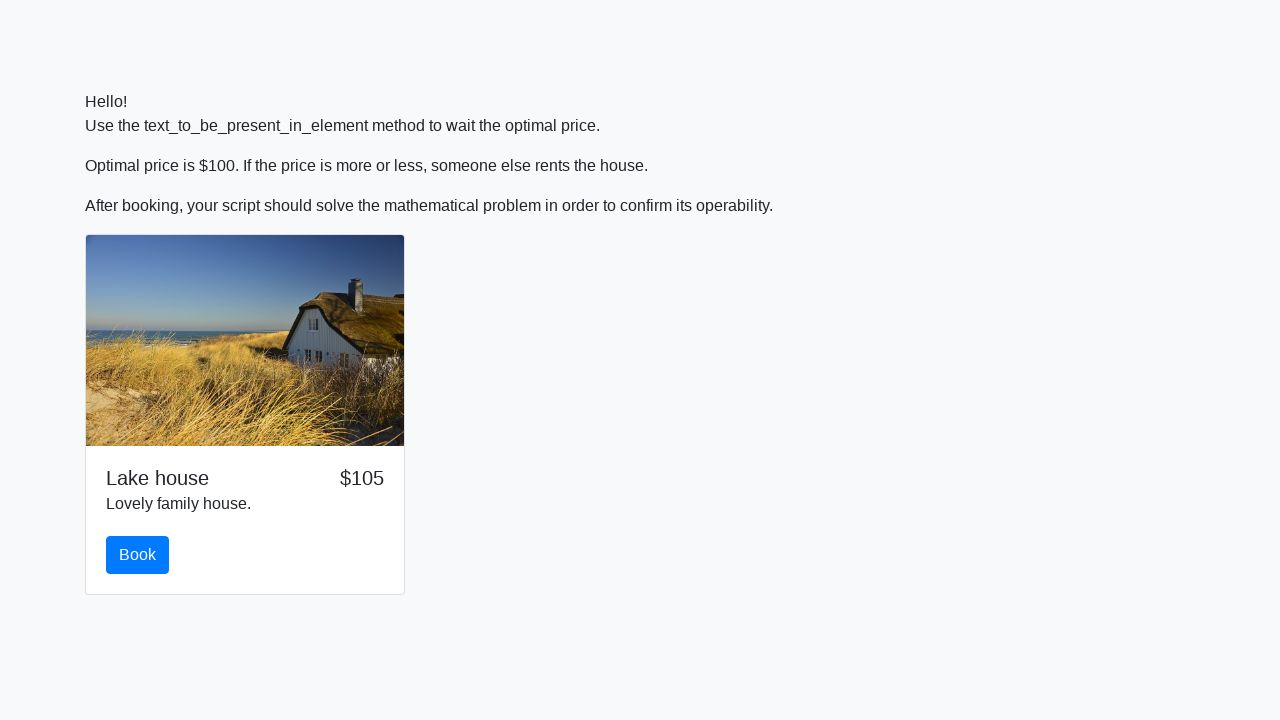

Waited for price to drop to $100
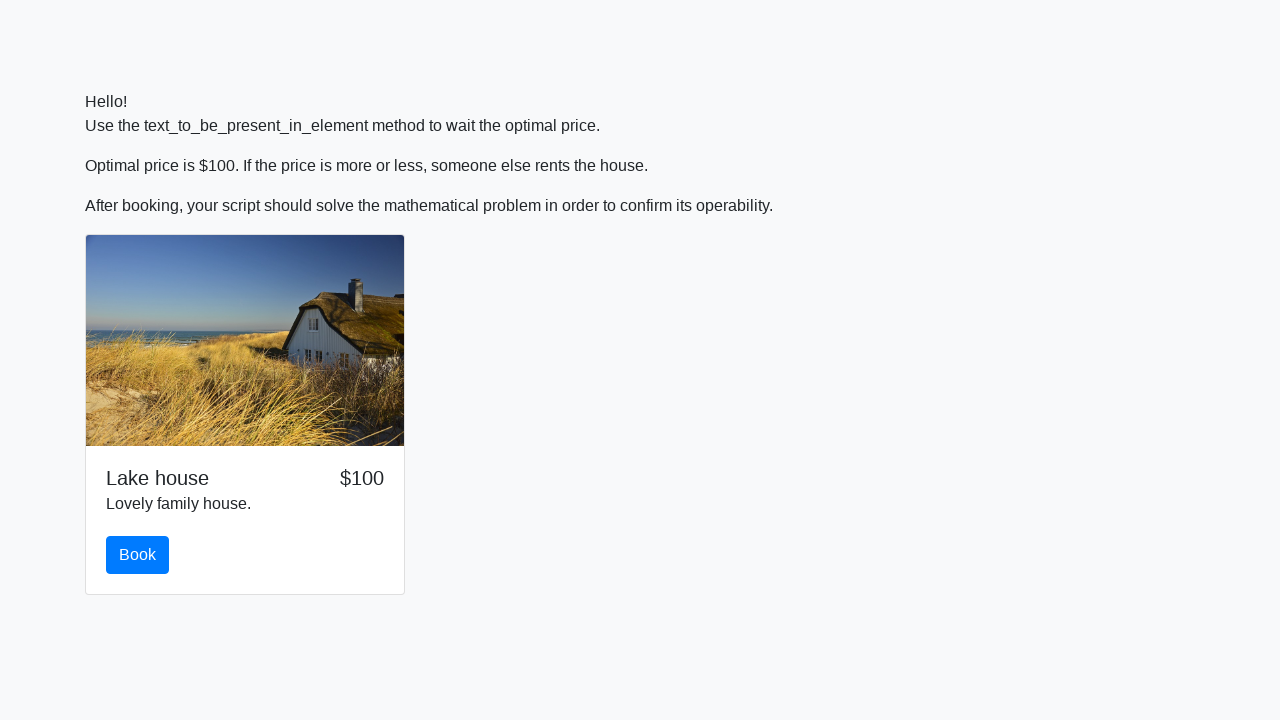

Clicked the book button at (138, 555) on #book
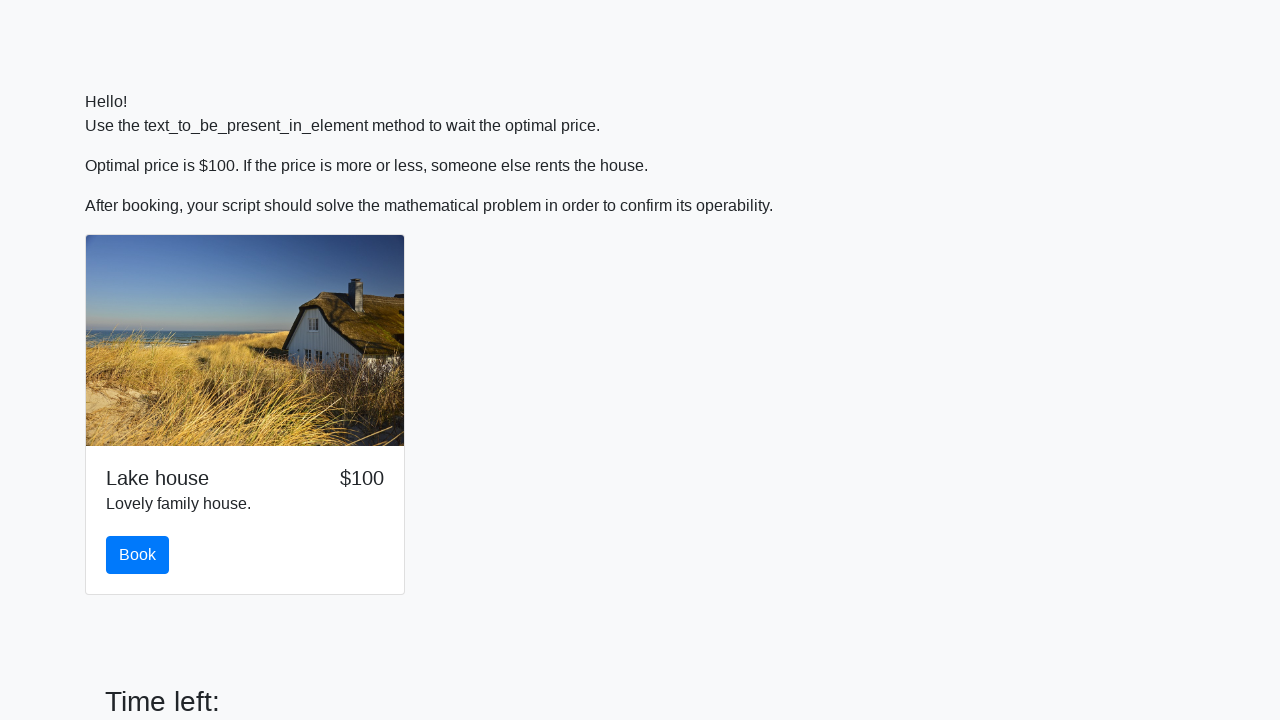

Scrolled to solve button
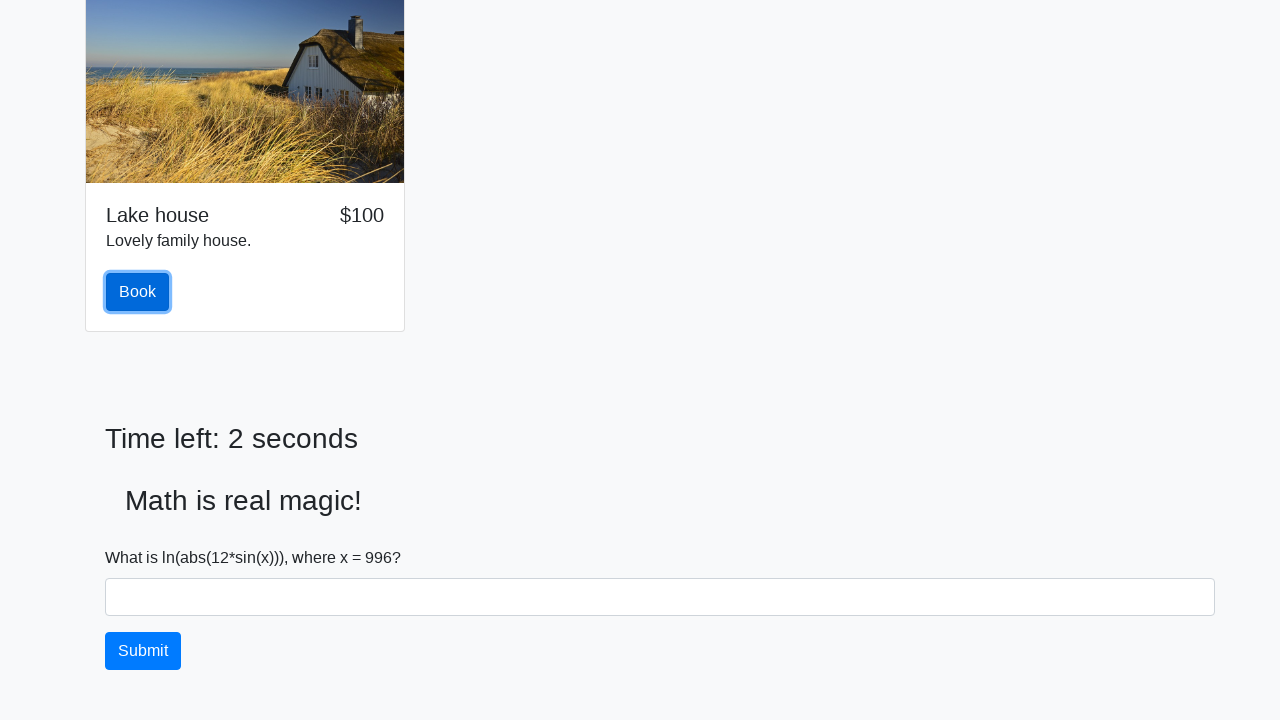

Read x value from input_value element: 996
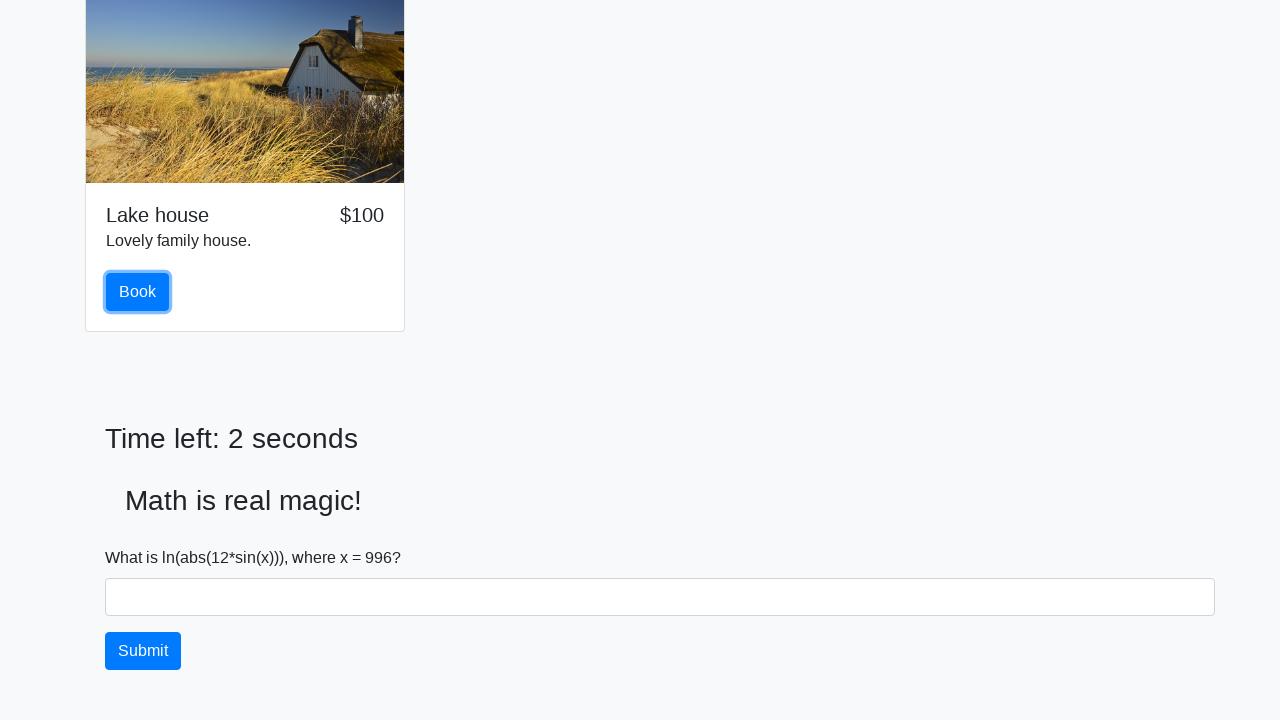

Calculated formula result: 0.3209928928968944
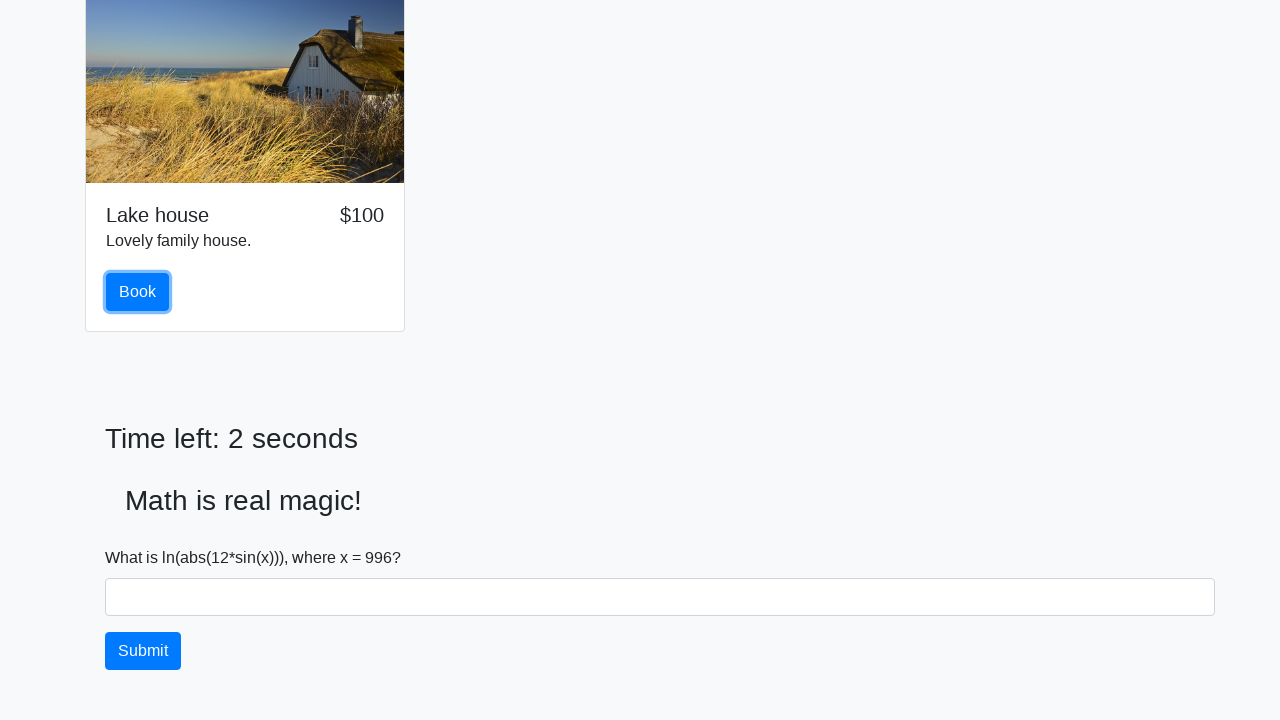

Scrolled to answer input field
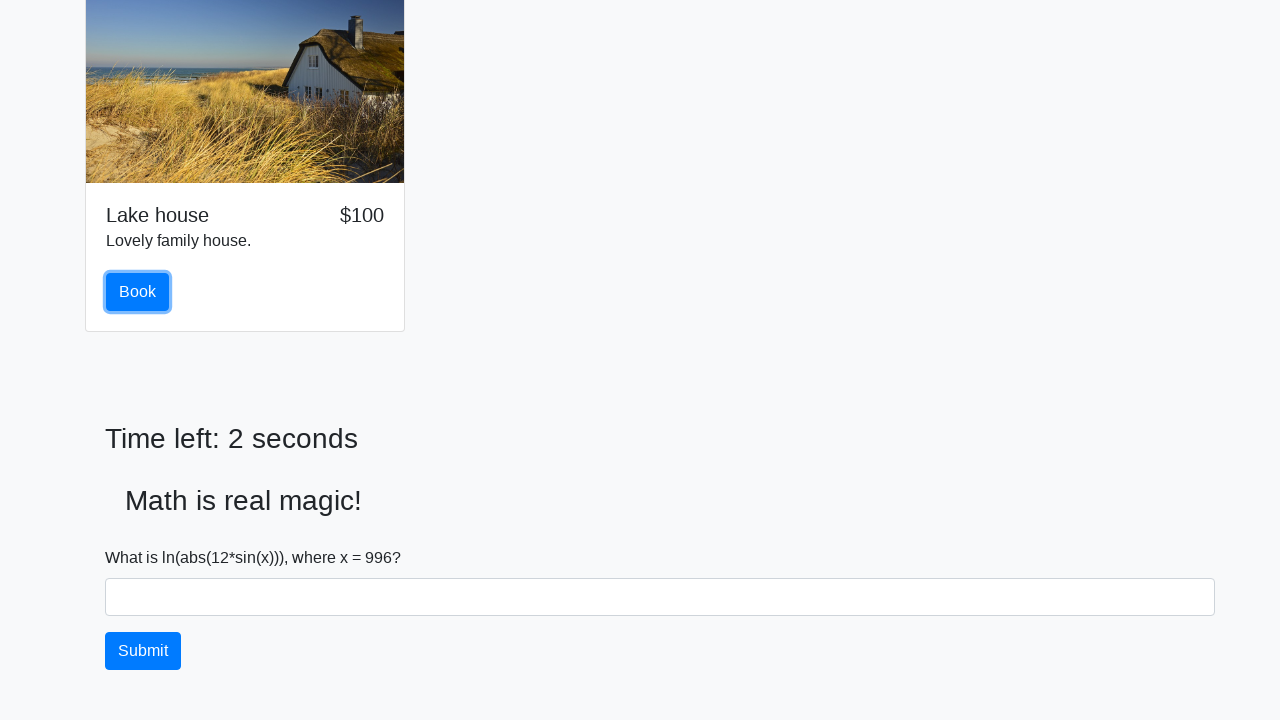

Filled answer field with calculated value: 0.3209928928968944 on #answer
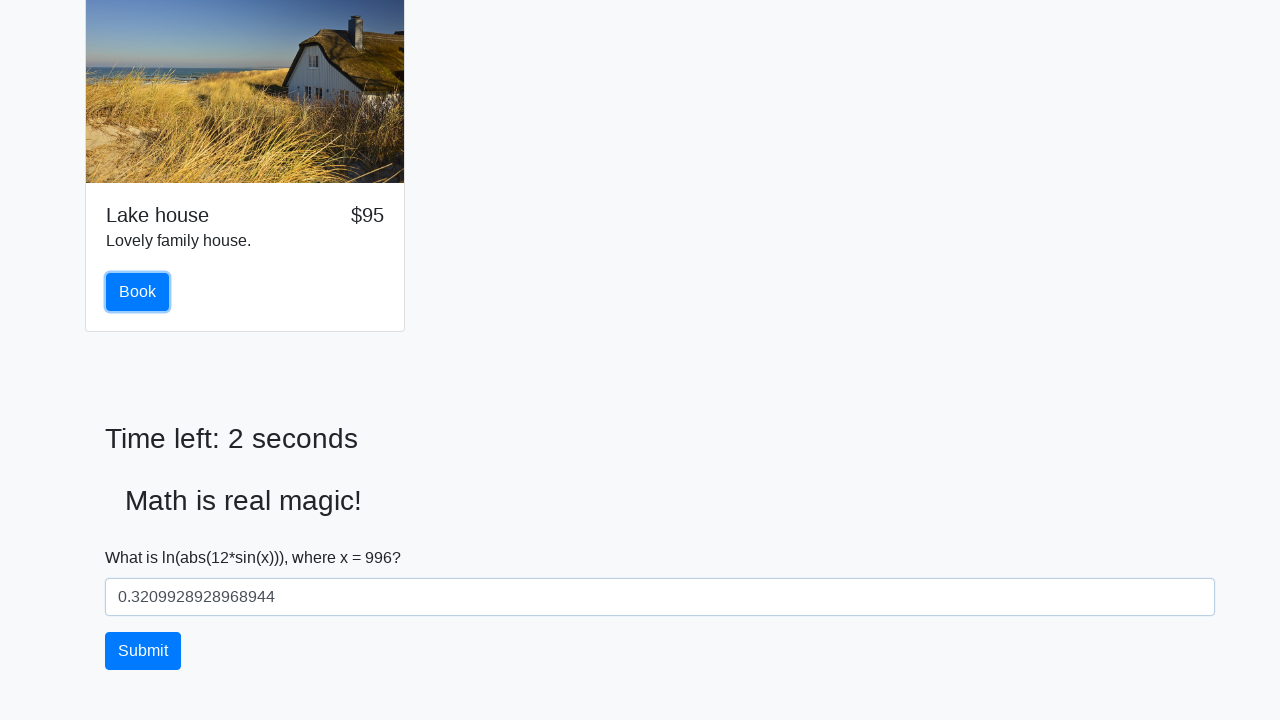

Clicked solve button to submit answer at (143, 651) on #solve
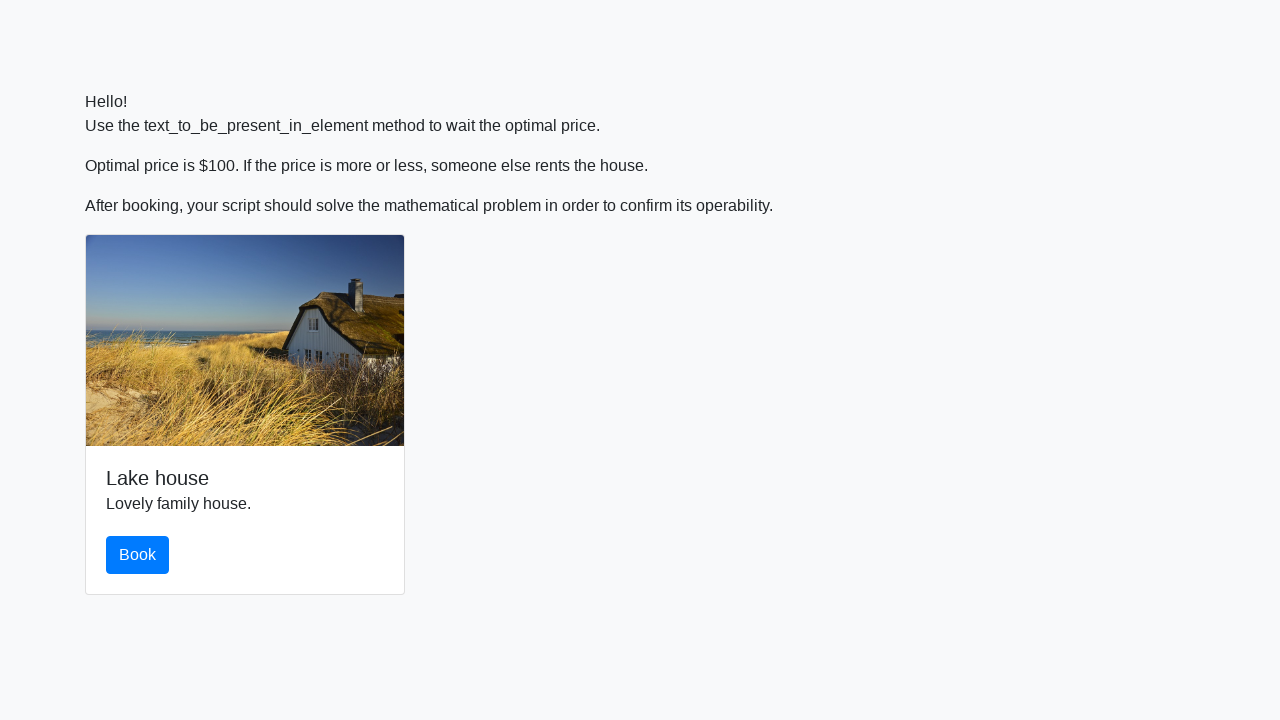

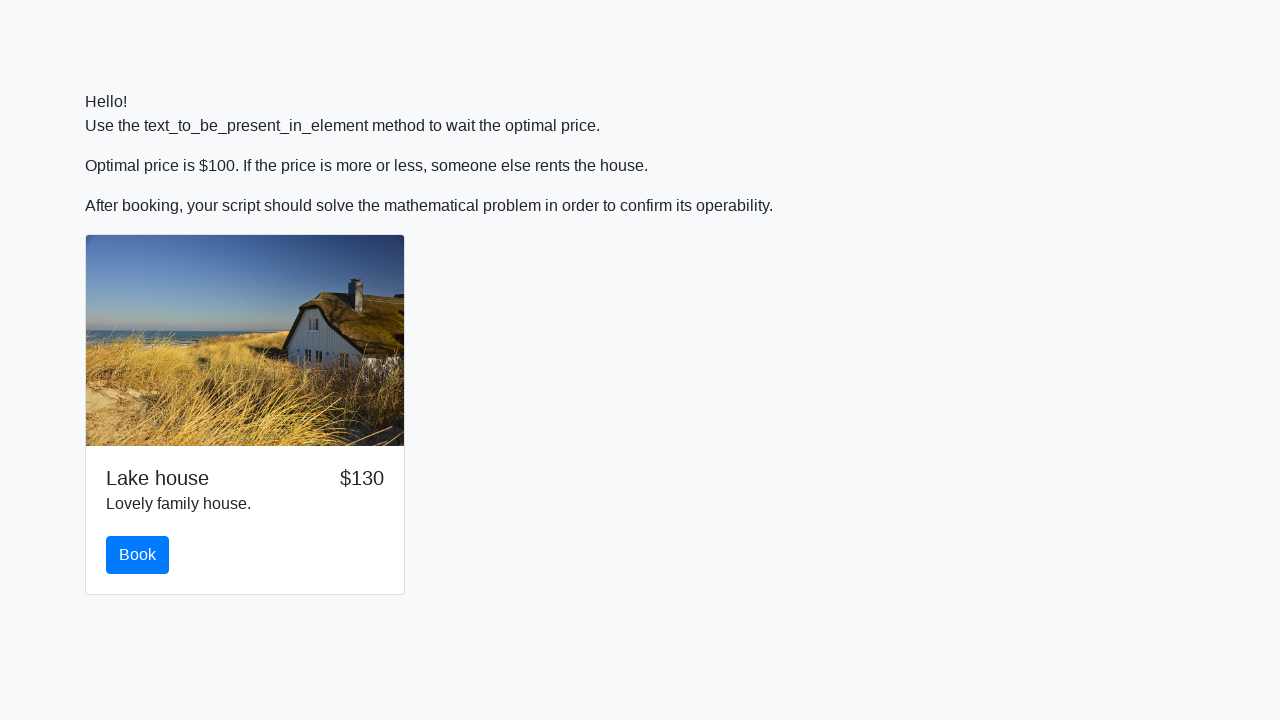